Tests input field functionality by typing a value, clearing it, and entering a new value

Starting URL: http://the-internet.herokuapp.com/inputs

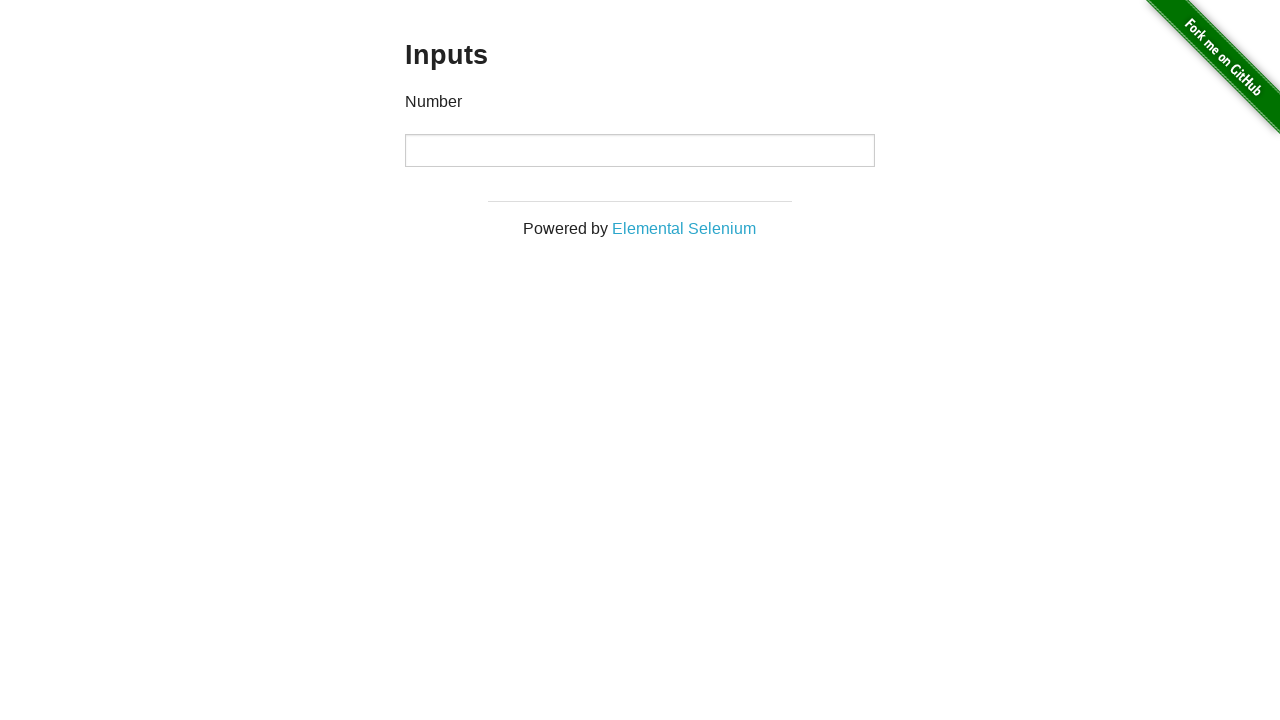

Filled input field with initial value '1000' on input
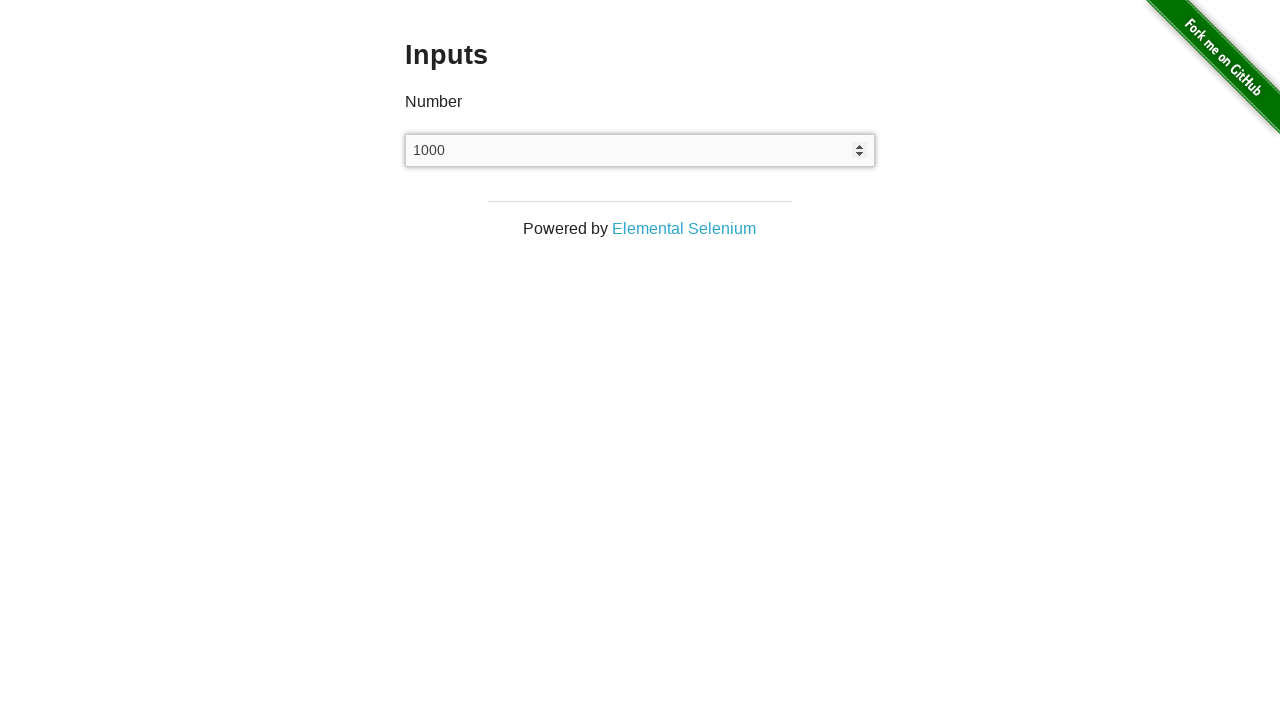

Cleared the input field on input
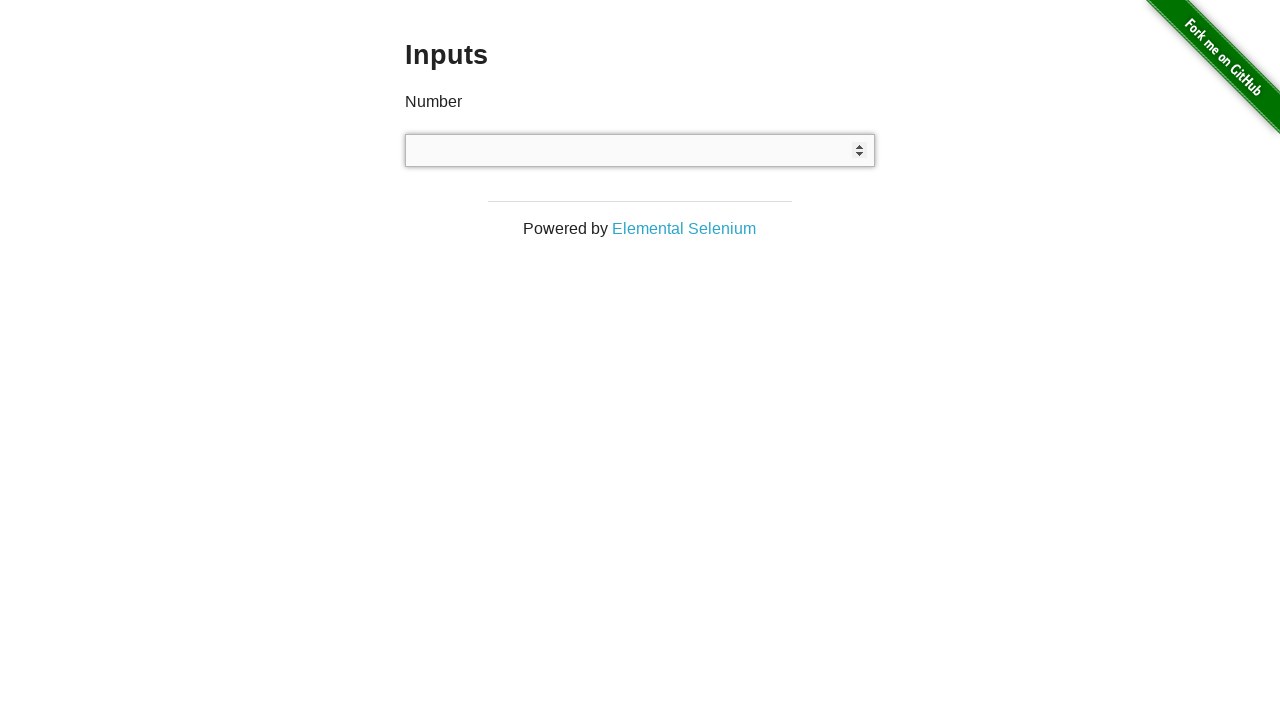

Filled input field with new value '999' on input
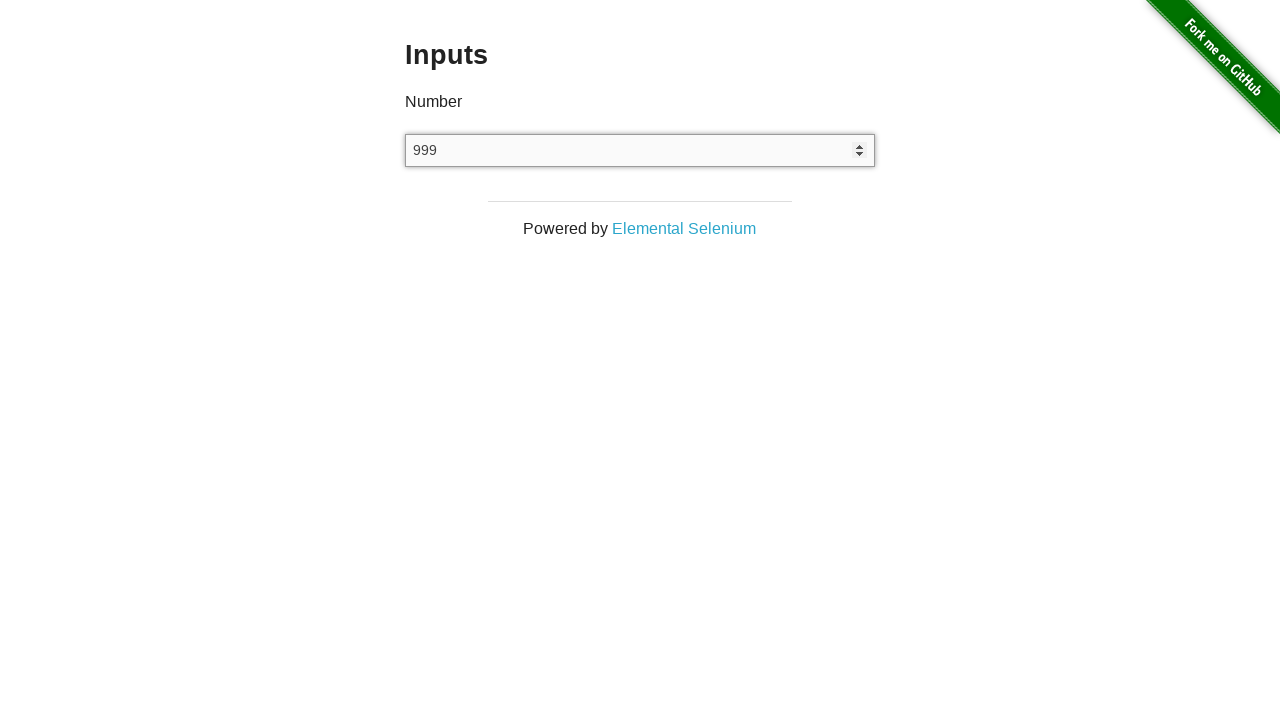

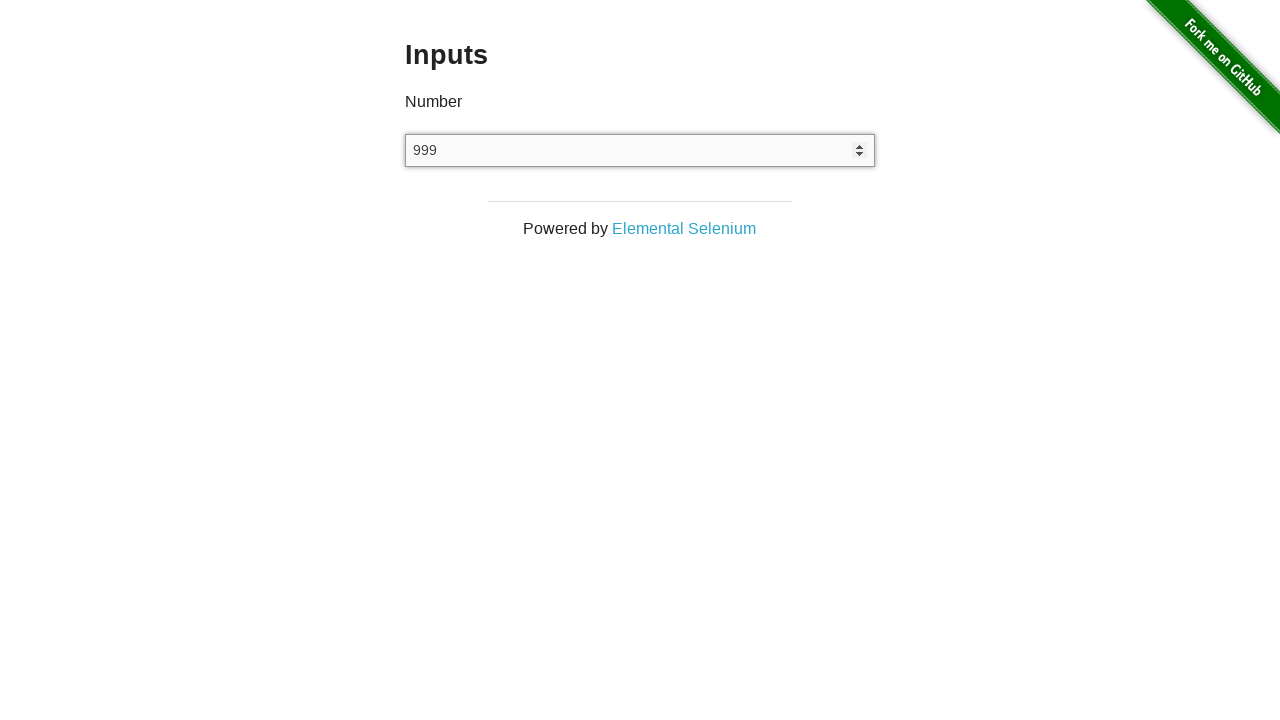